Tests dynamic controls by clicking a button to enable/disable an input field and verifying the message appears

Starting URL: https://the-internet.herokuapp.com/dynamic_controls

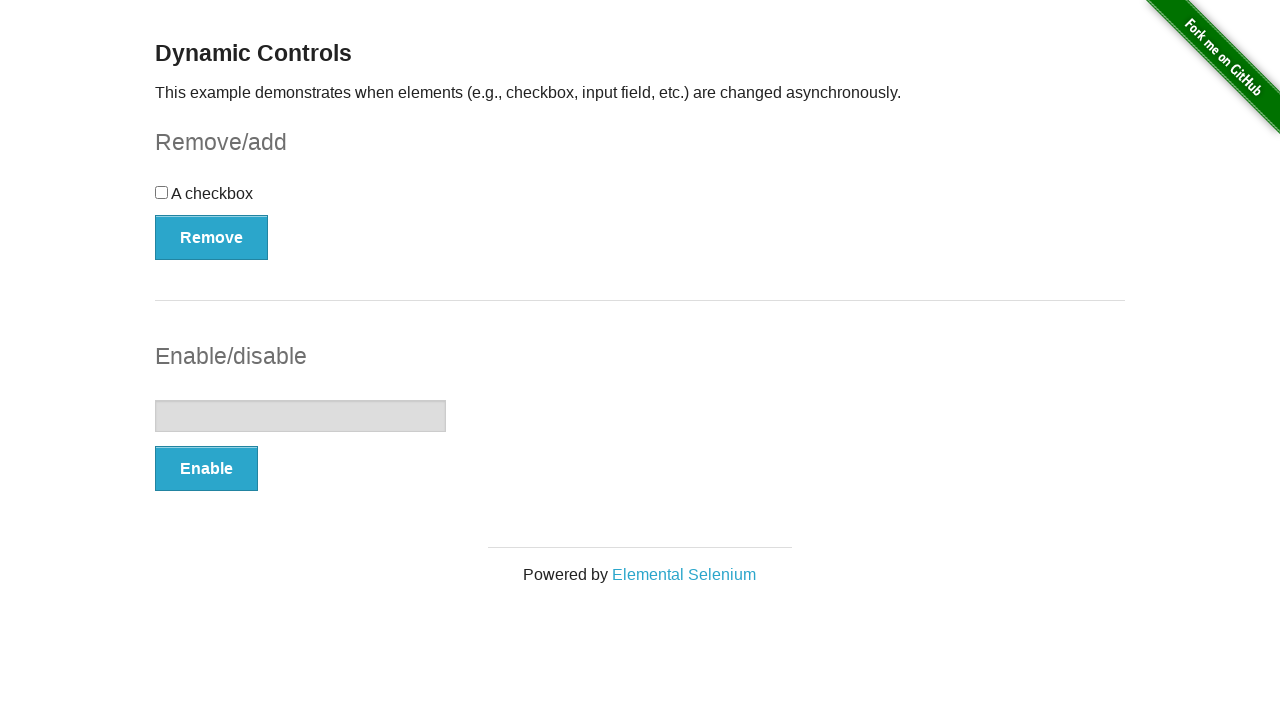

Clicked Enable/Disable input button at (206, 469) on button[onclick='swapInput()']
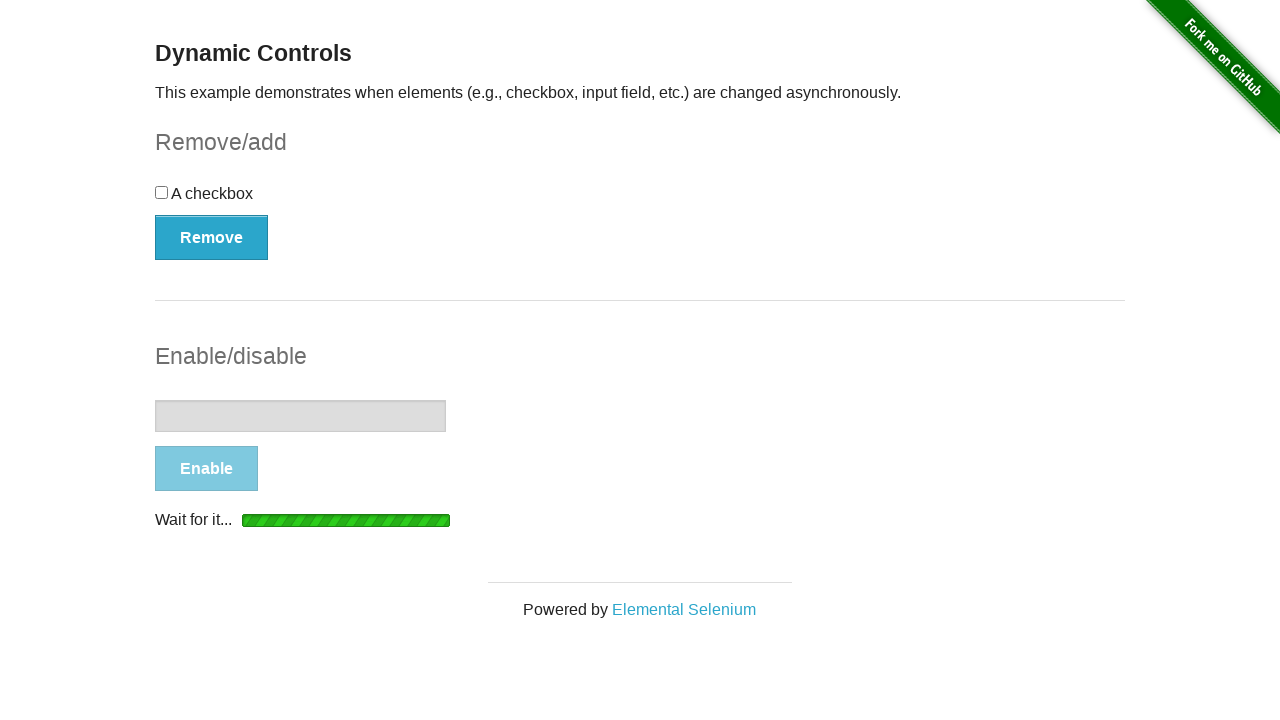

Message element appeared after button click
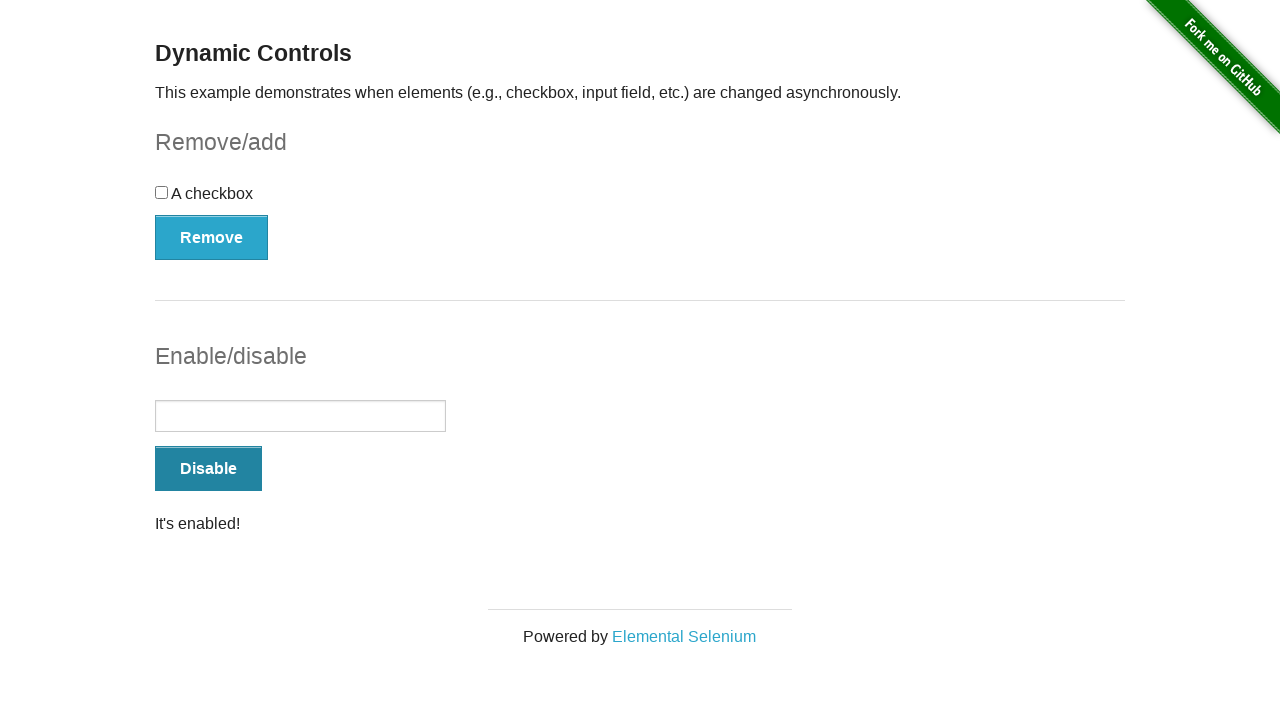

Located message element
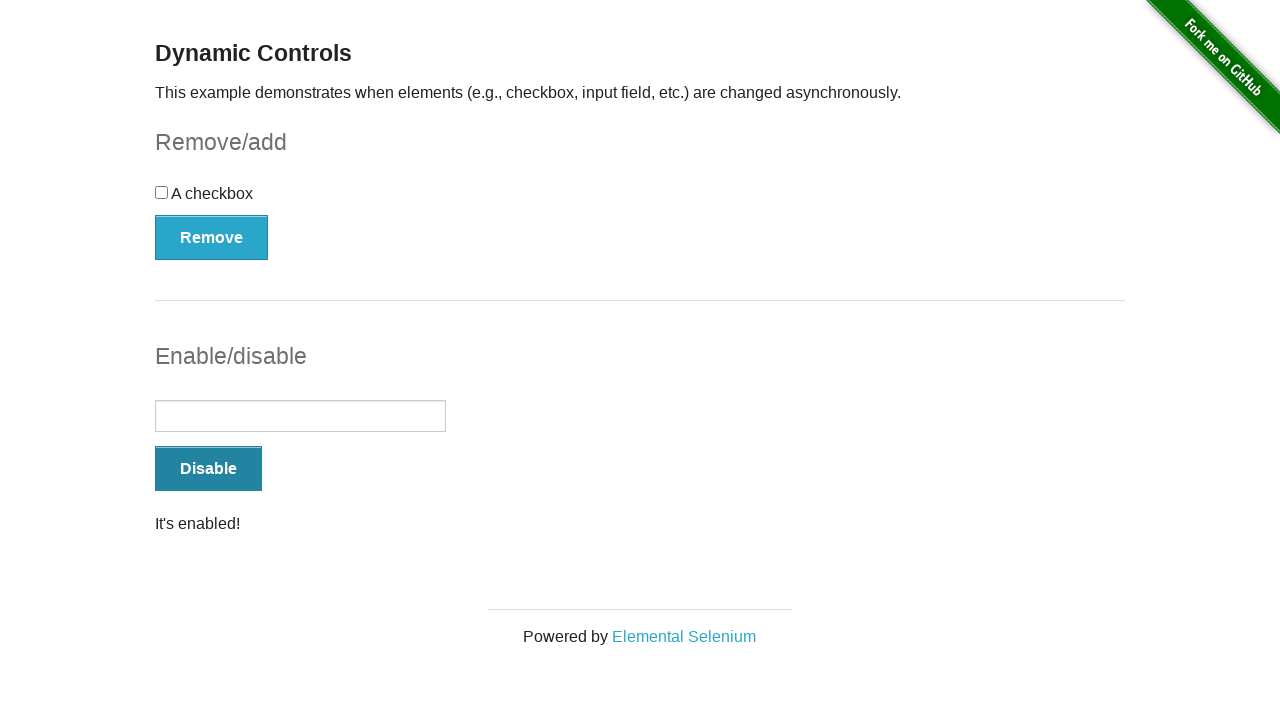

Retrieved and printed message text: It's enabled!
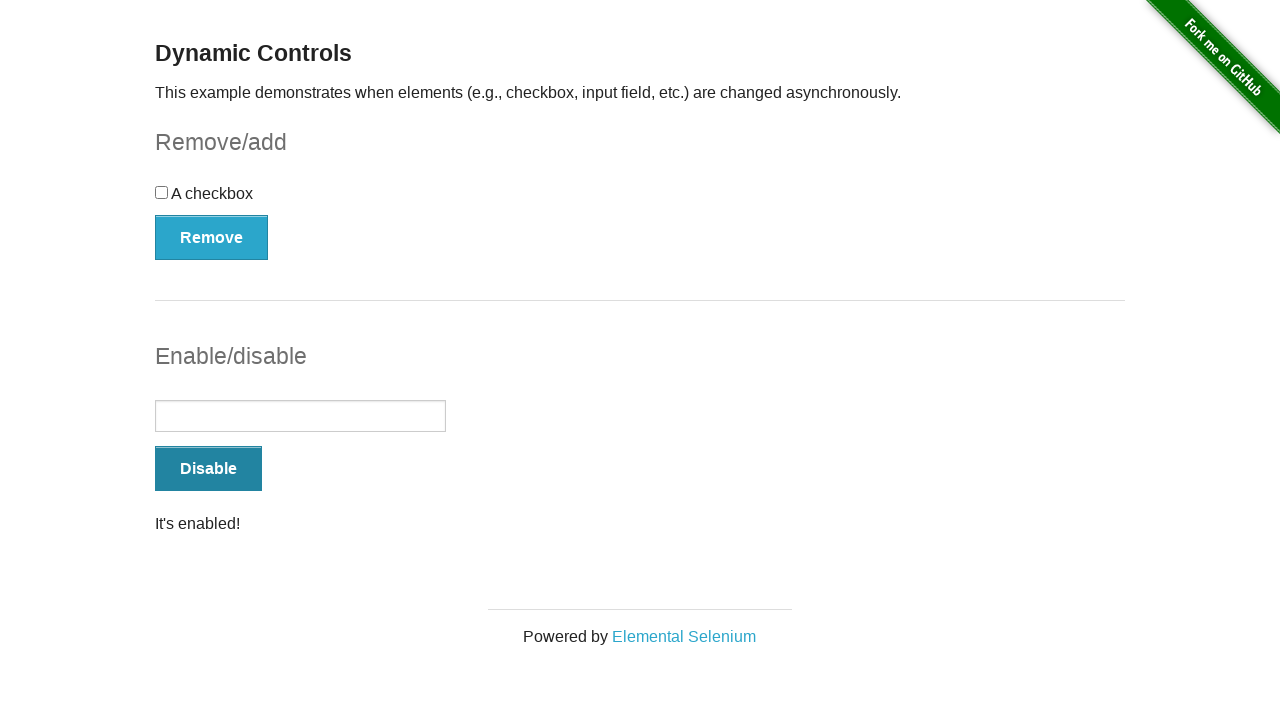

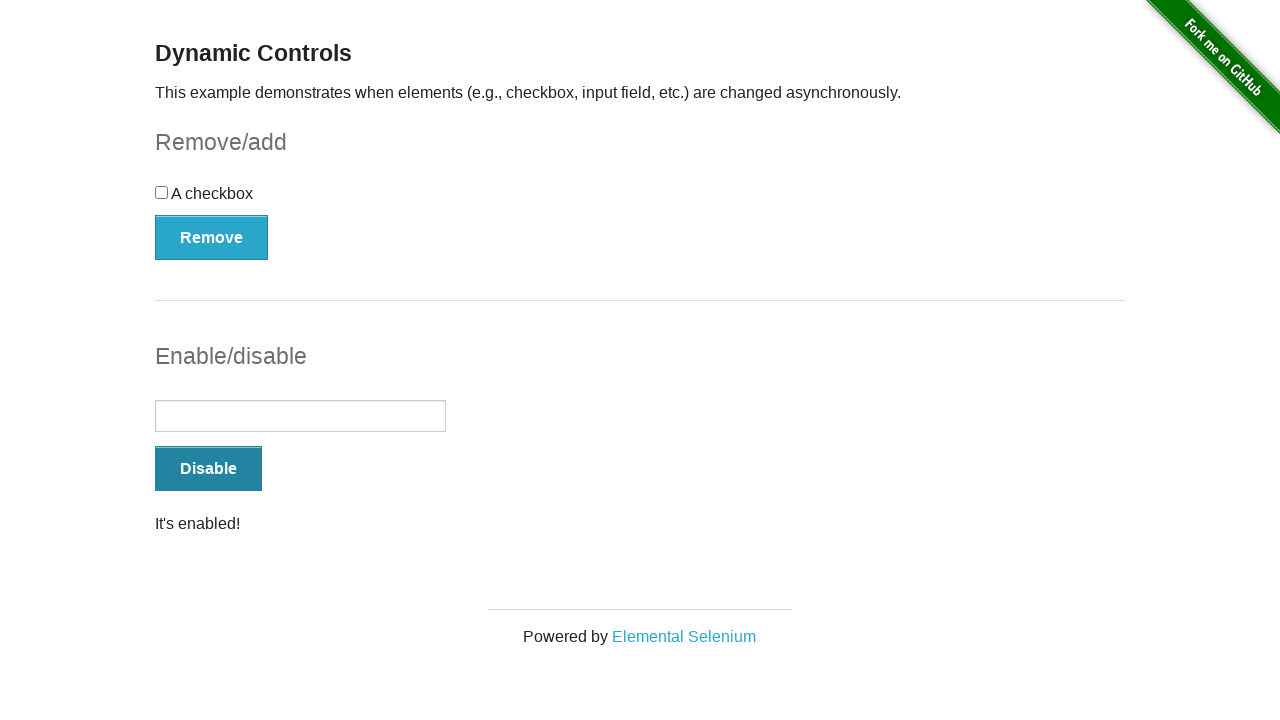